Verifies that the OrangeHRM website loads correctly by checking the page title equals "OrangeHRM"

Starting URL: https://opensource-demo.orangehrmlive.com/

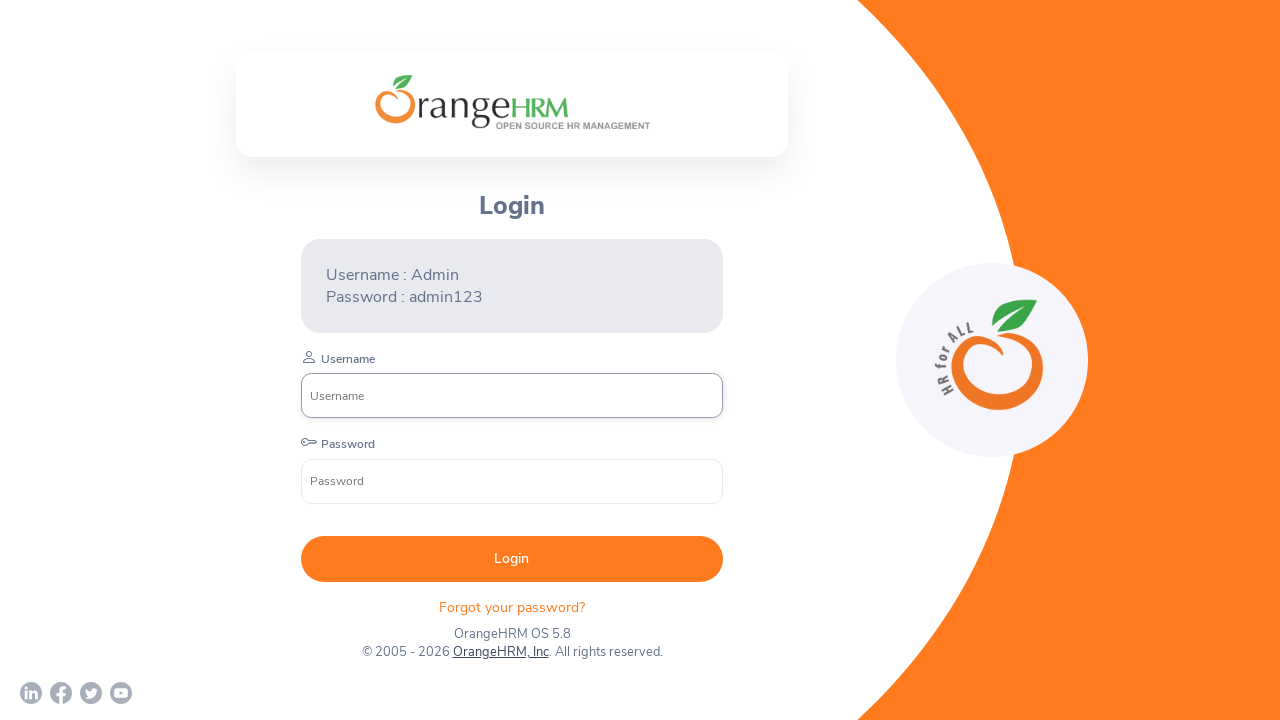

Waited for page to reach domcontentloaded state
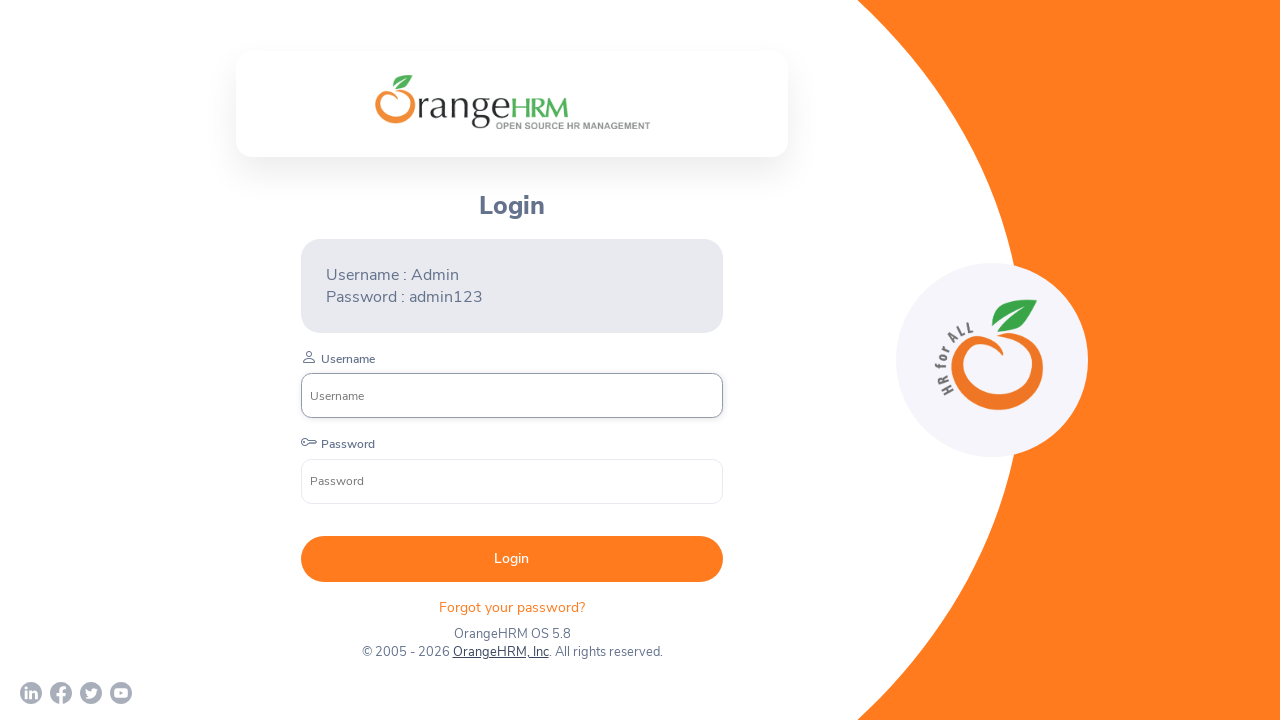

Verified page title equals 'OrangeHRM'
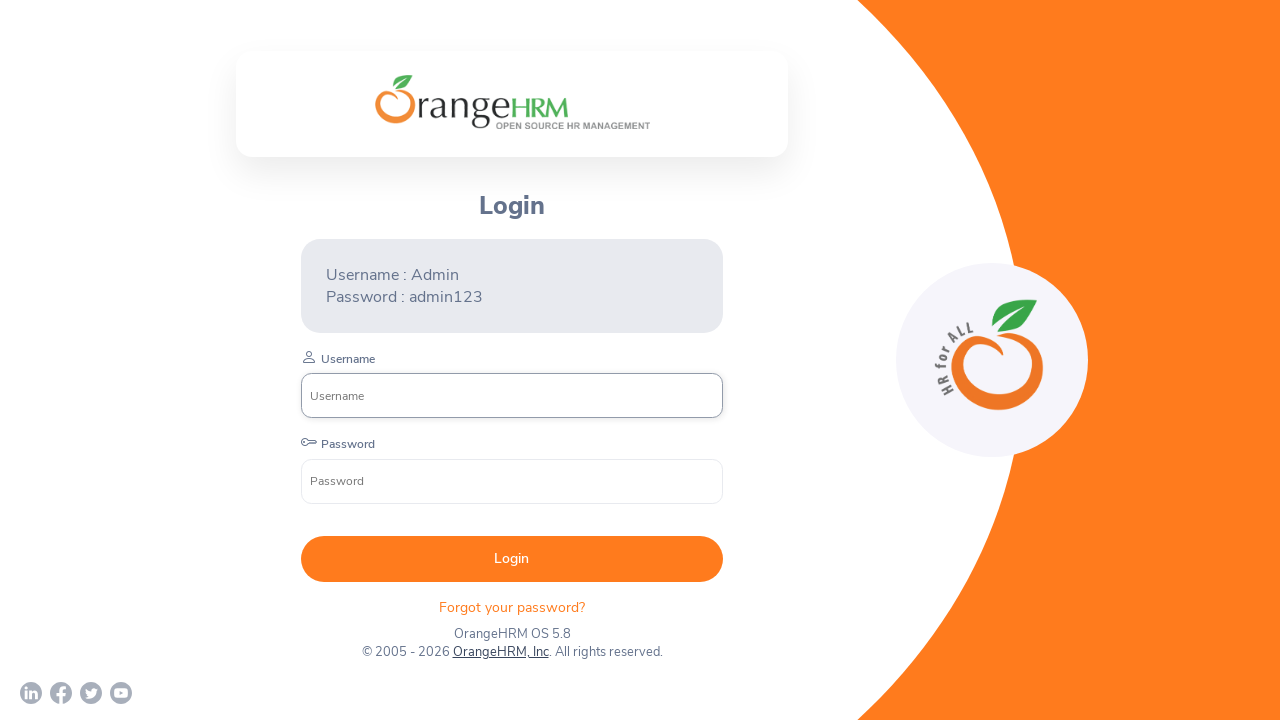

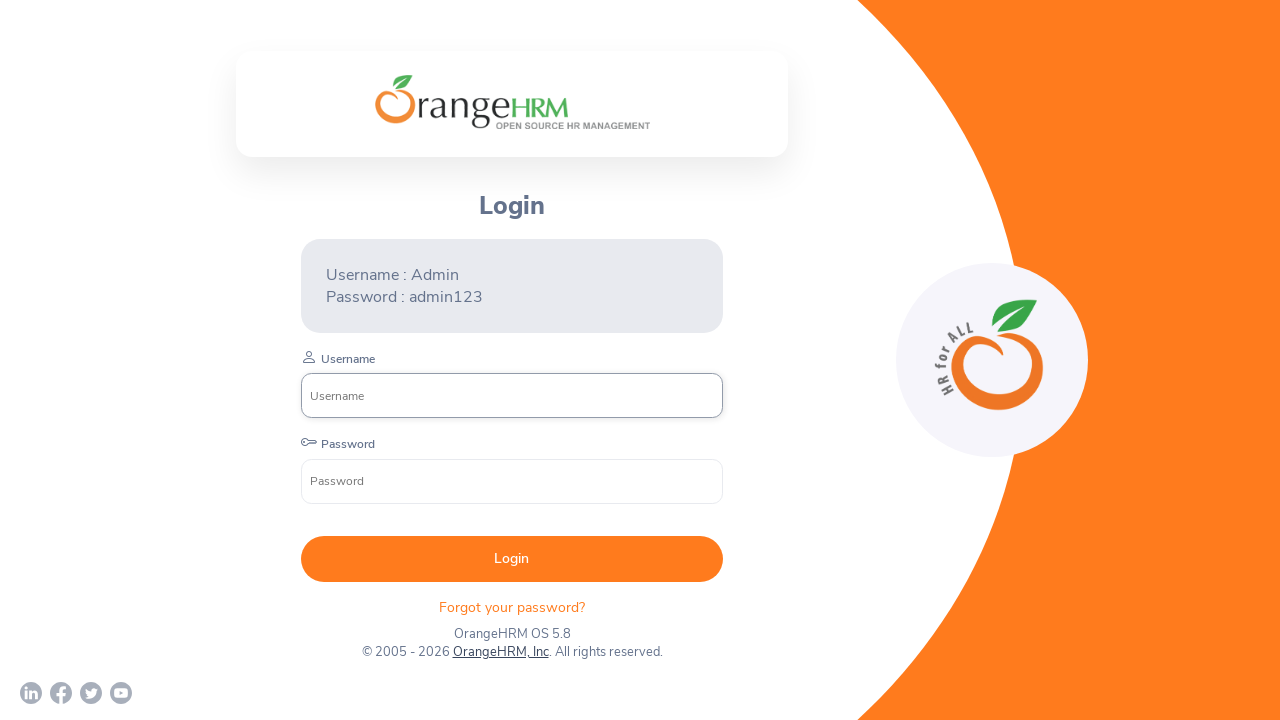